Tests alert handling by clicking start button, accepting alerts, entering a value in prompt, and confirming multiple dialog boxes

Starting URL: https://erikdark.github.io/QA_autotests_12/

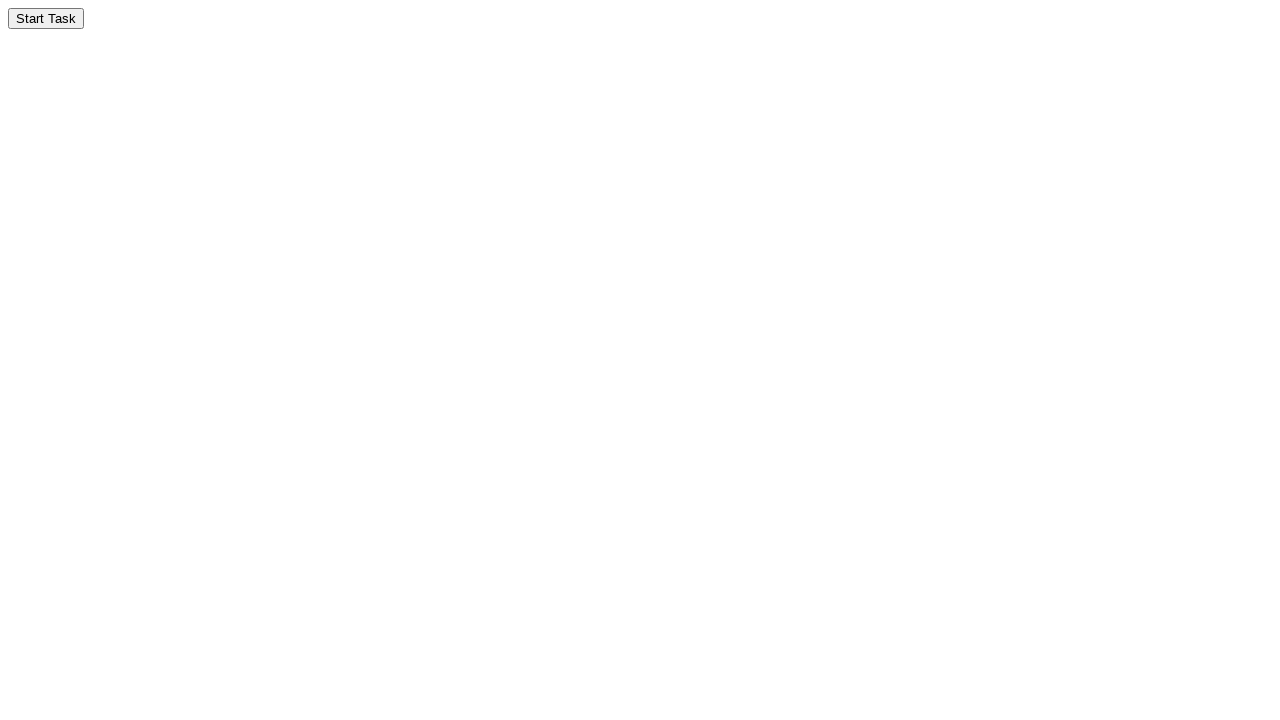

Navigated to alert handling test page
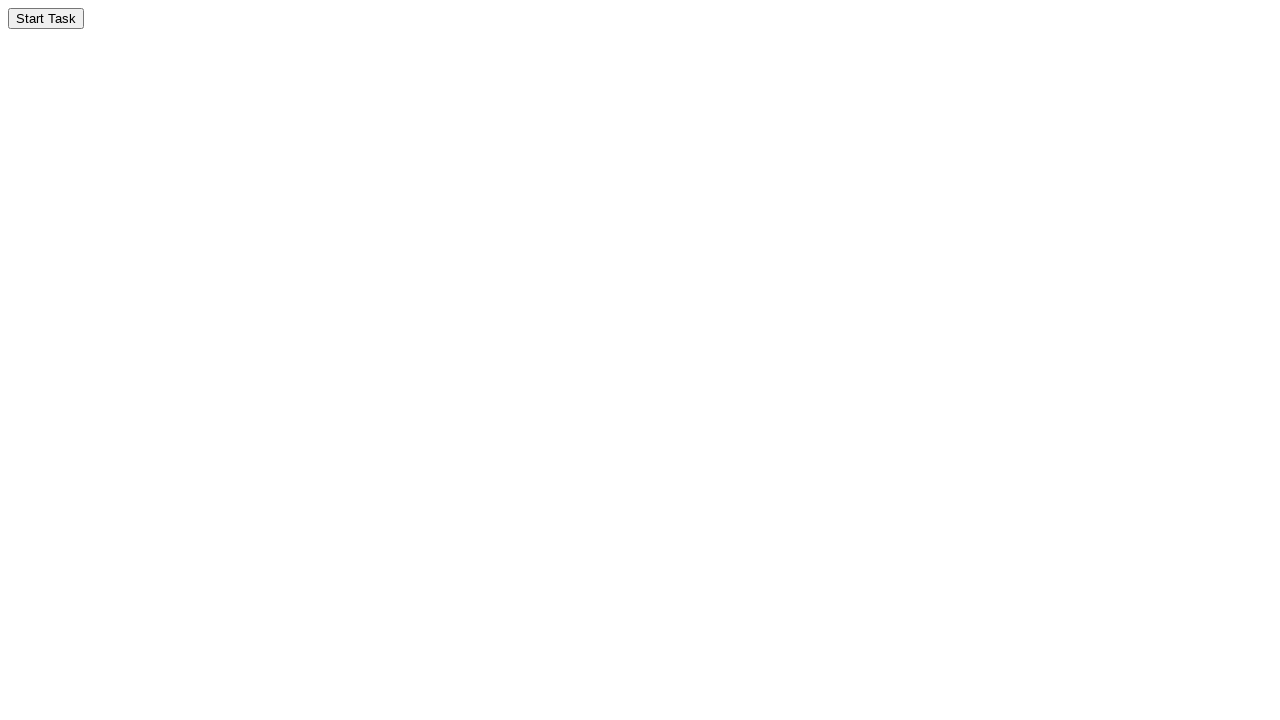

Clicked start task button at (46, 18) on #startTaskBtn
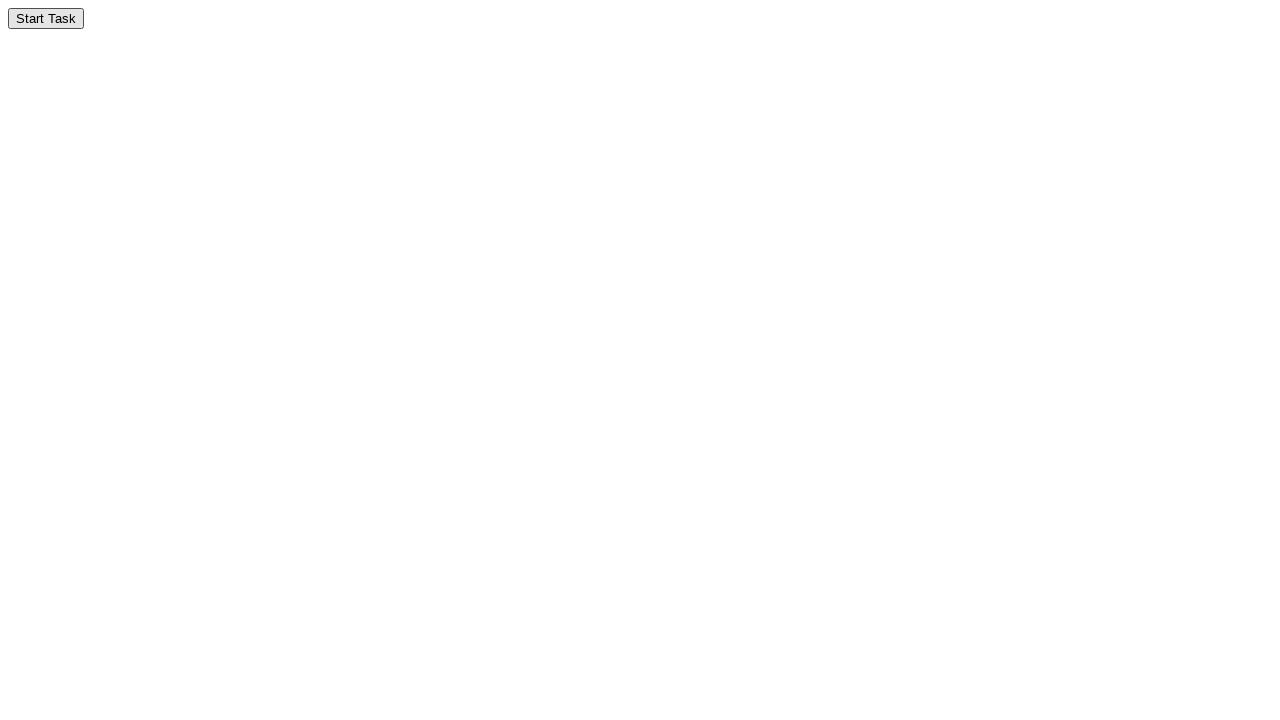

Set up listener to accept first alert
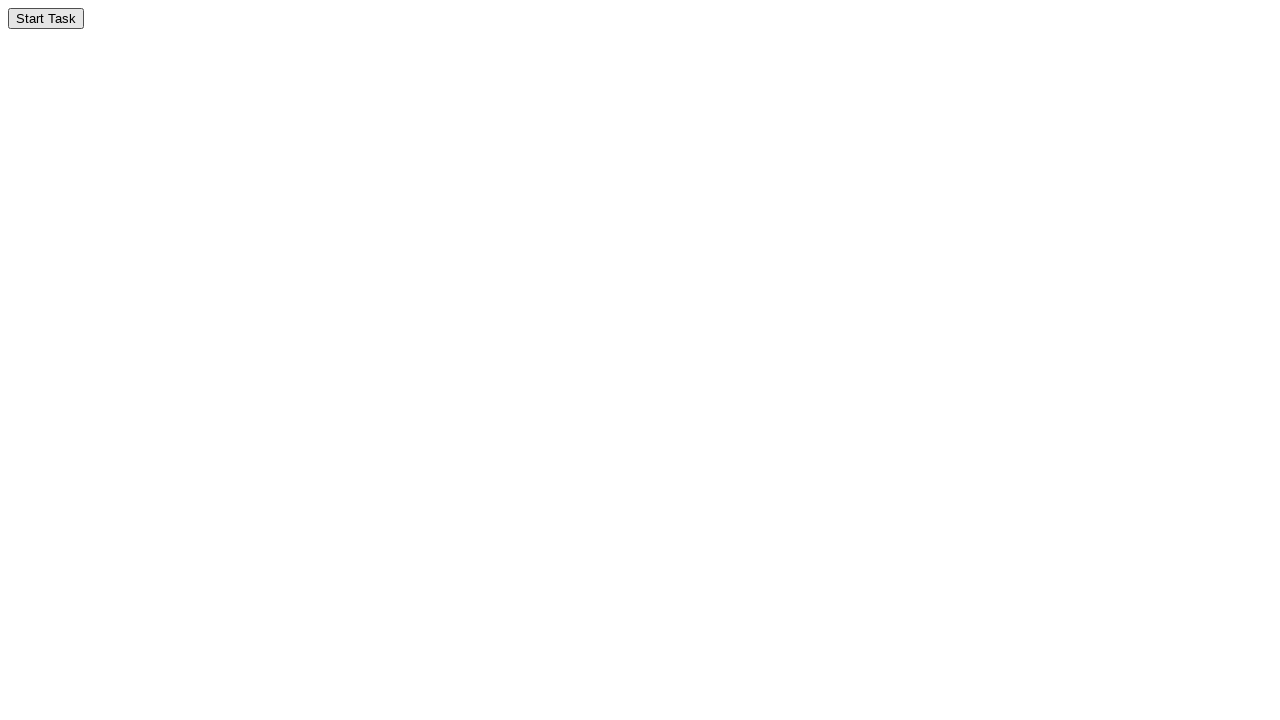

Set up listener to accept prompt alert with value '50'
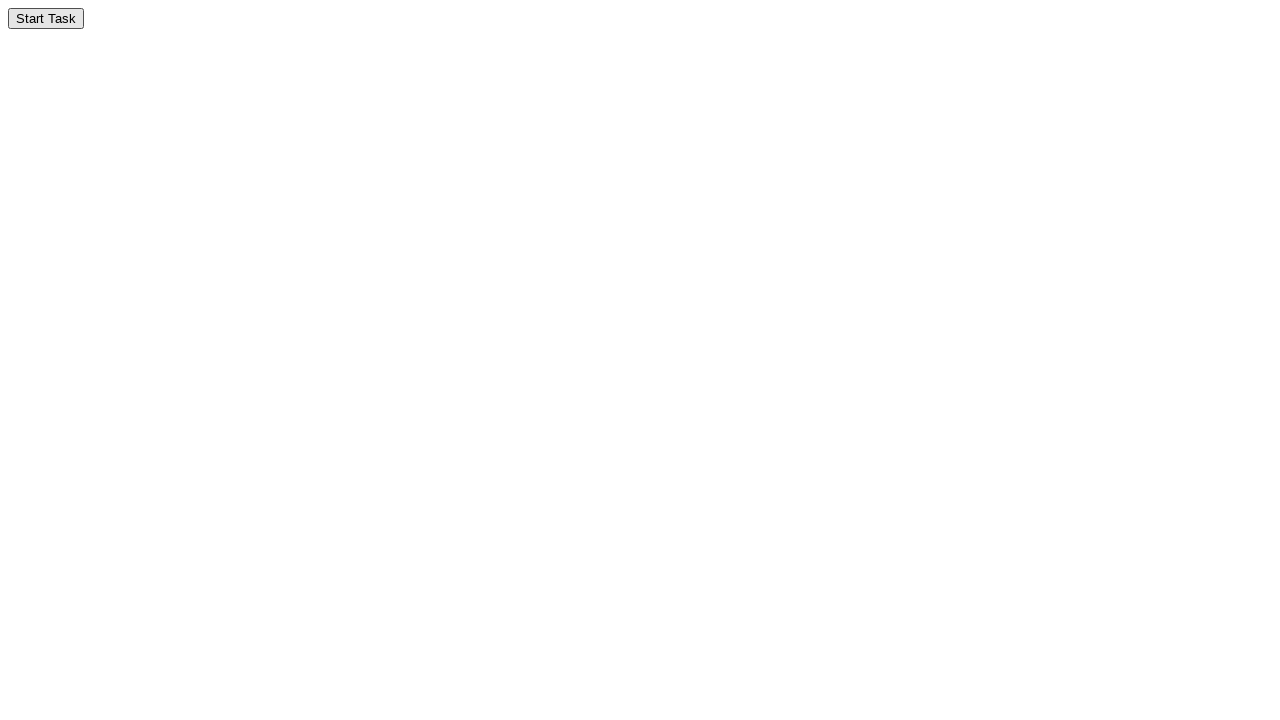

Set up listener to accept final confirmation alert
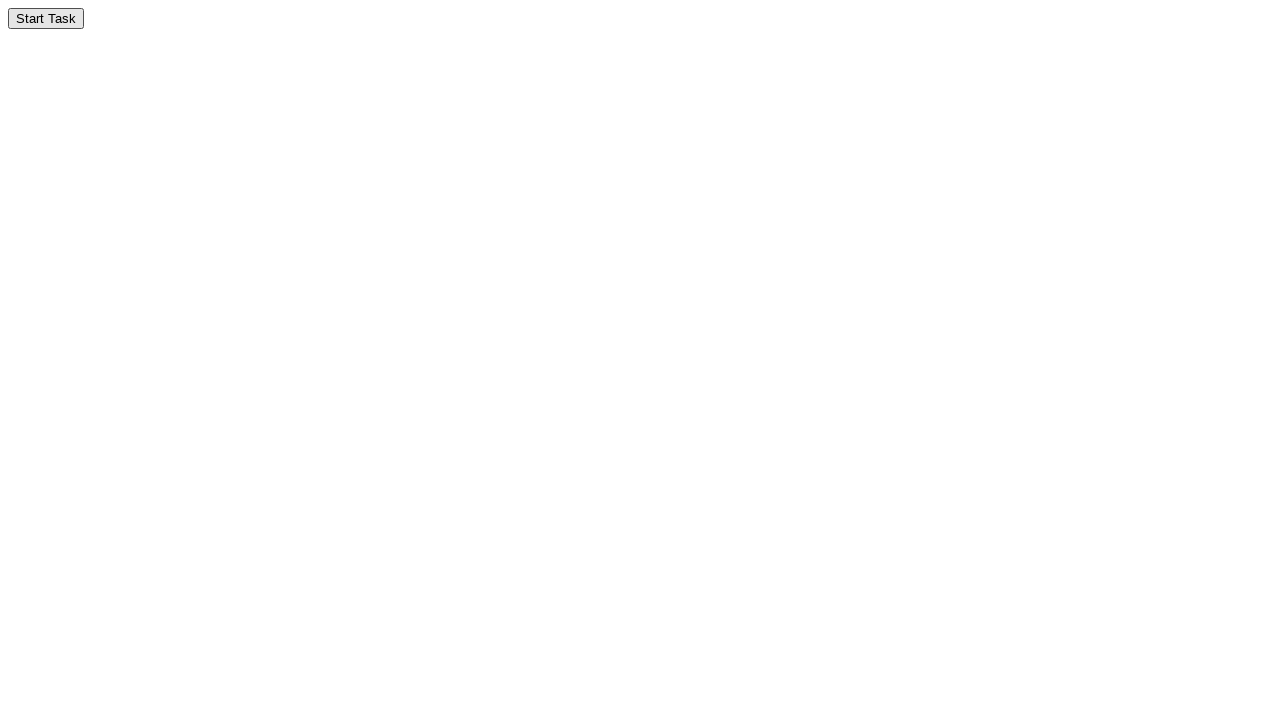

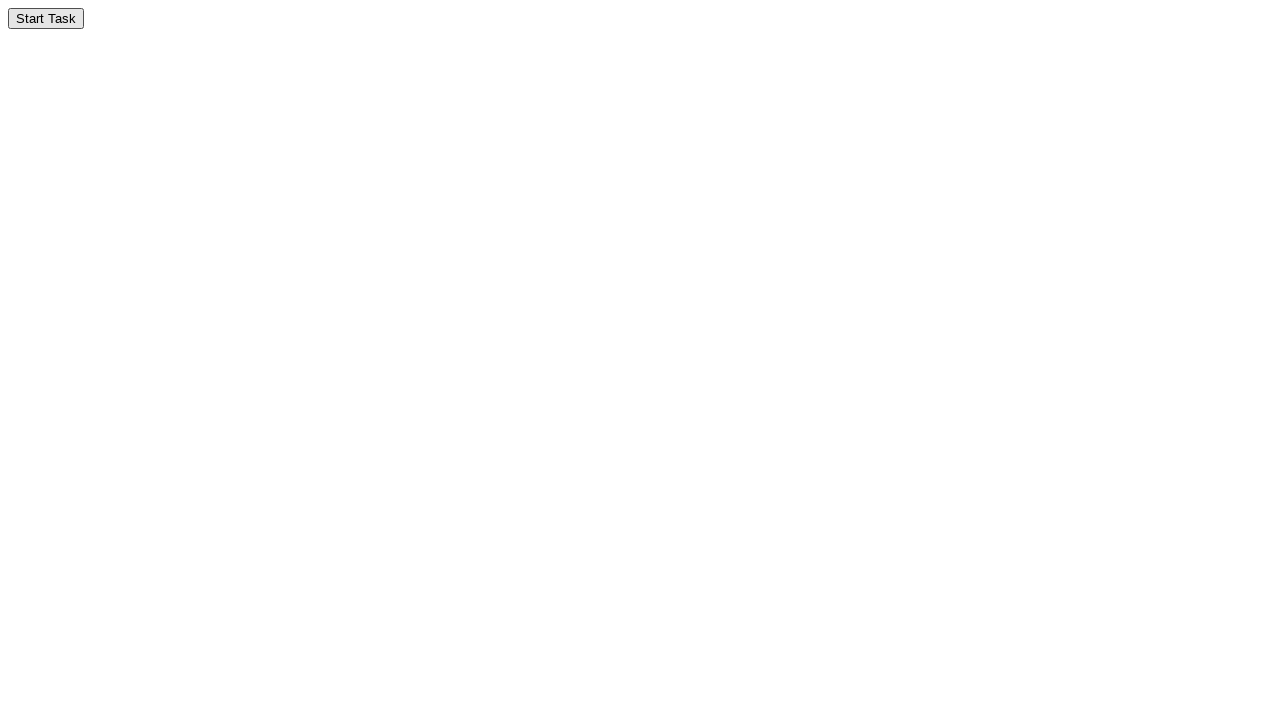